Automates clicking on the particle detector element in the Particle Clicker game to generate events

Starting URL: https://particle-clicker.web.cern.ch/

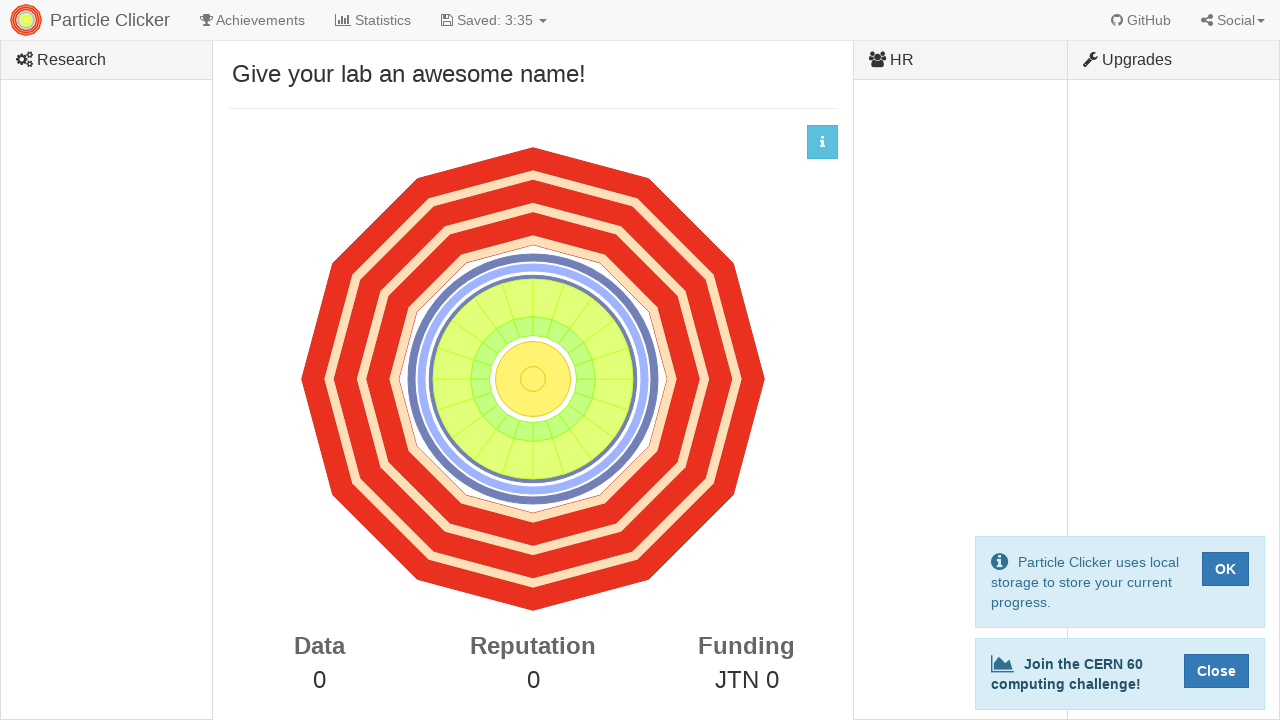

Located particle detector element
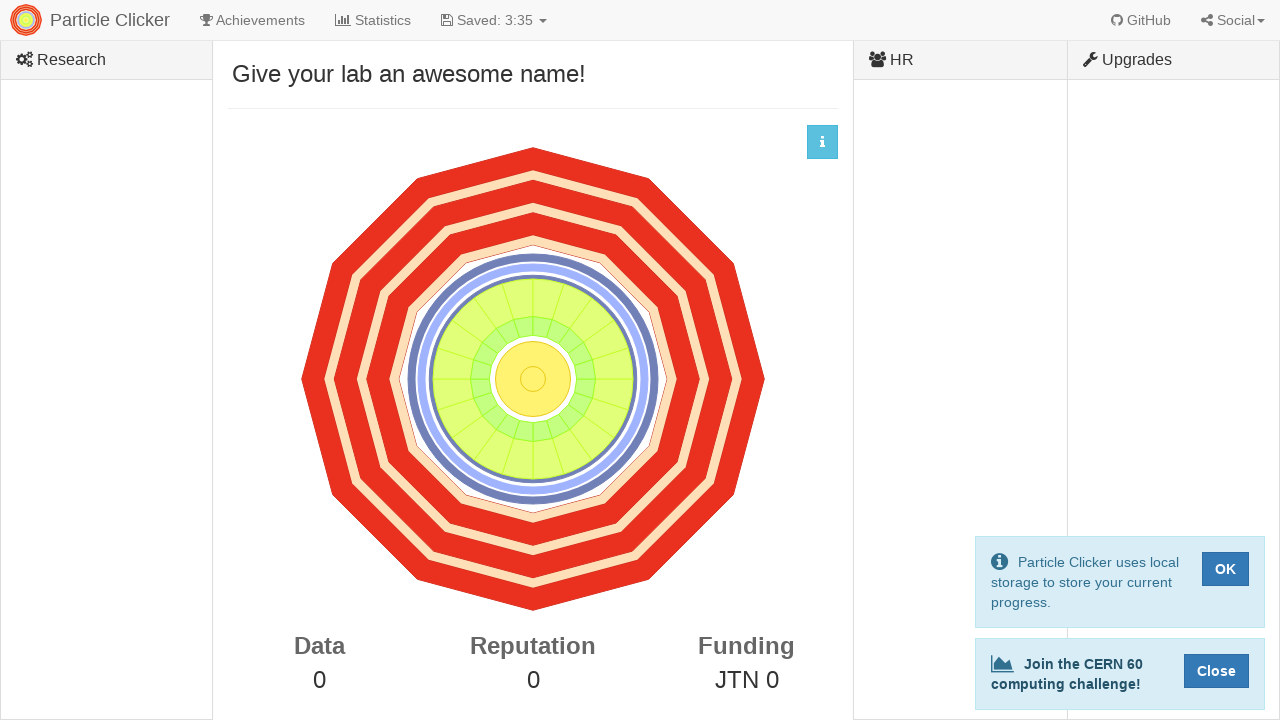

Clicked particle detector (click 1/10) at (533, 379) on #detector-events
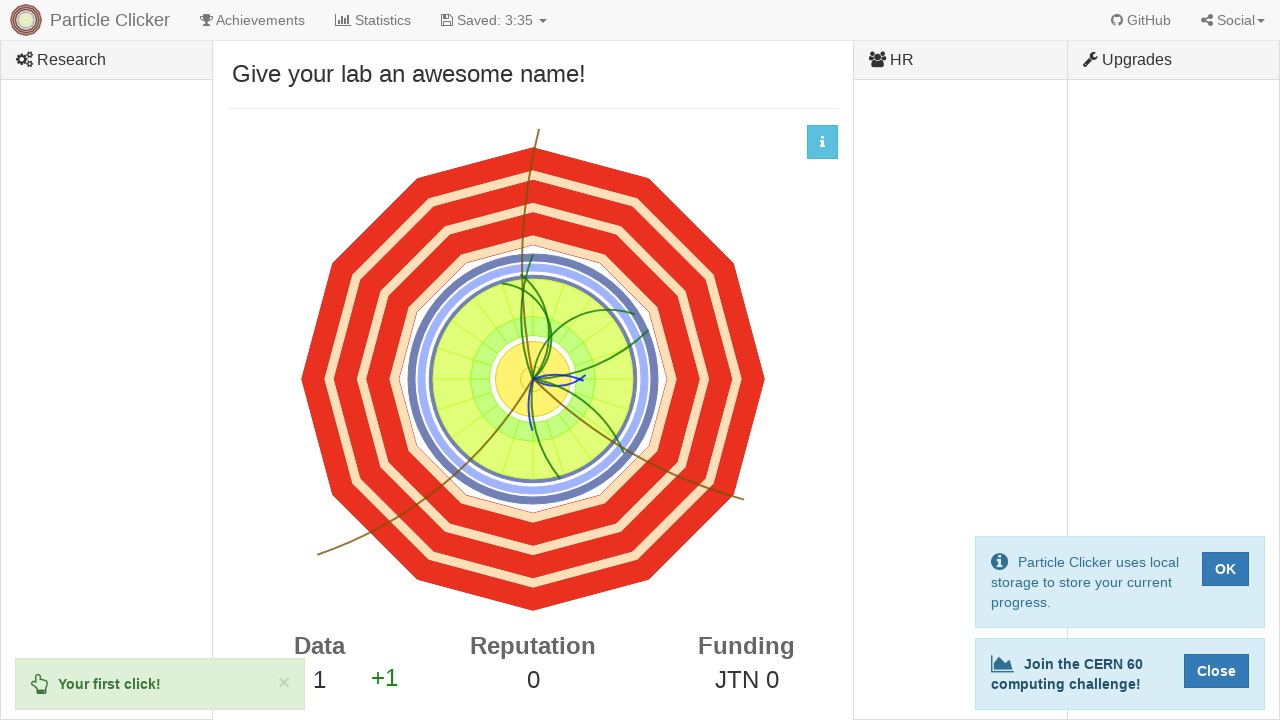

Waited 100ms between clicks
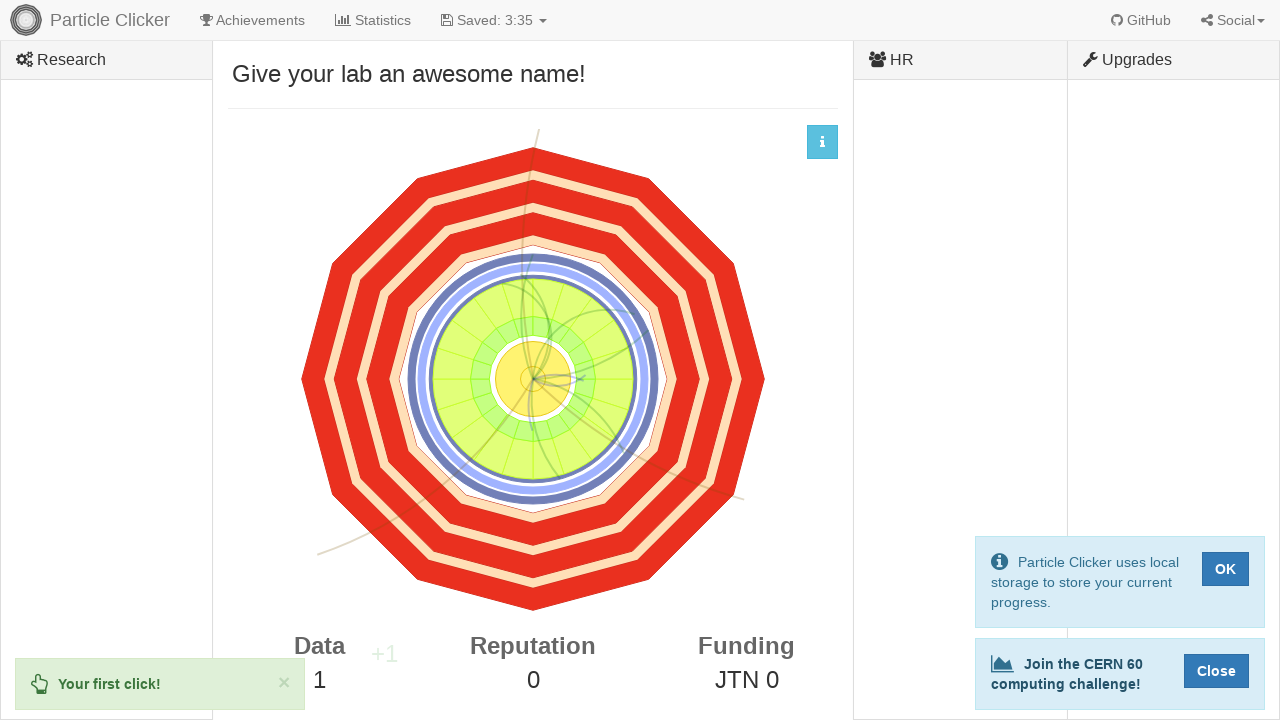

Clicked particle detector (click 2/10) at (533, 379) on #detector-events
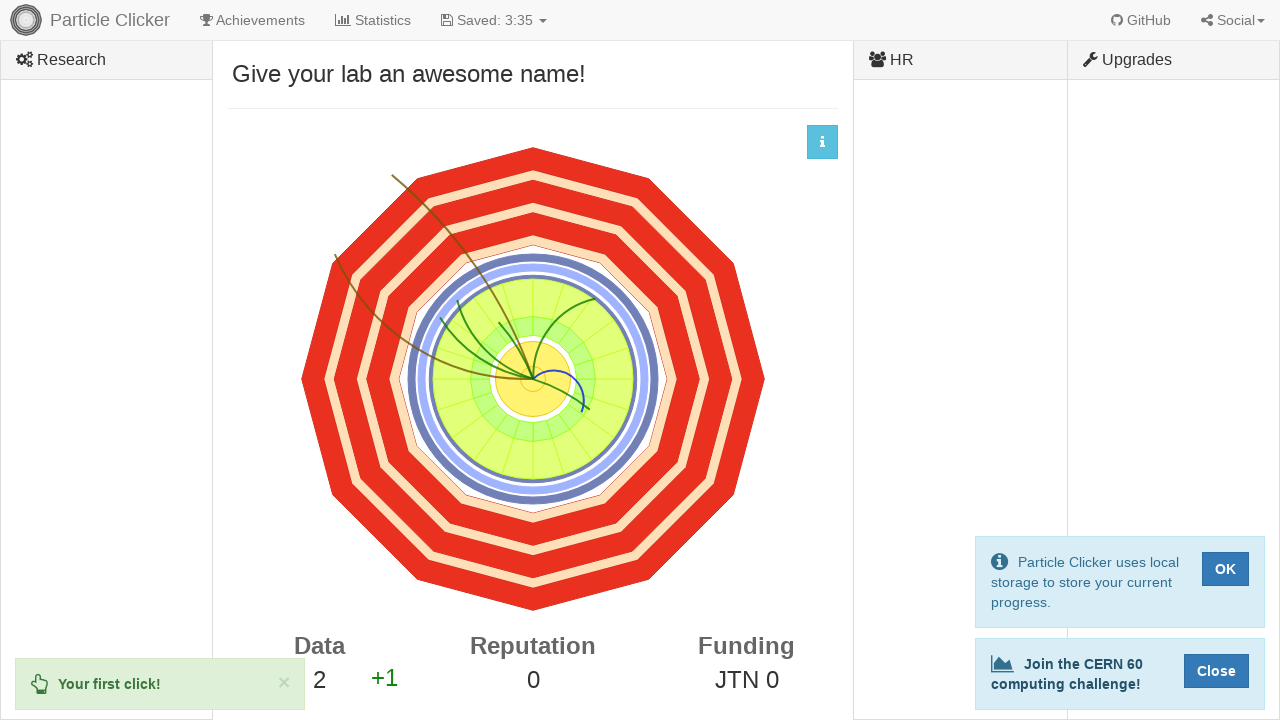

Waited 100ms between clicks
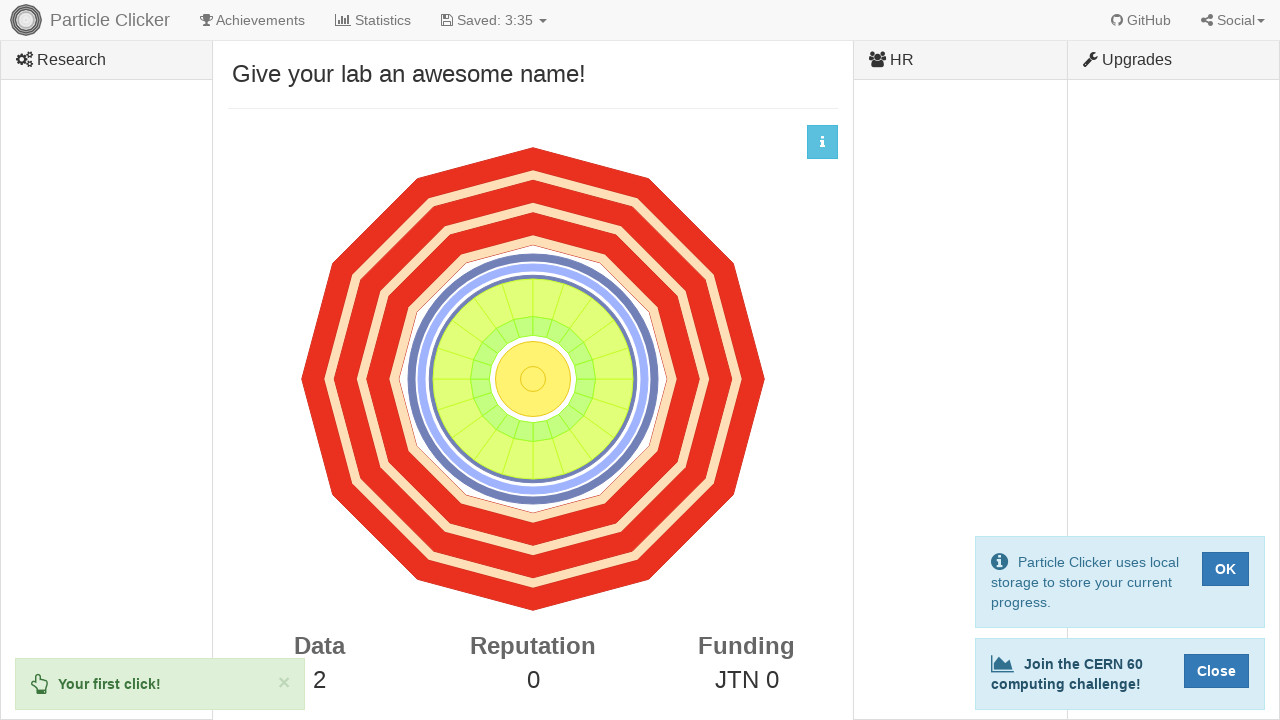

Clicked particle detector (click 3/10) at (533, 379) on #detector-events
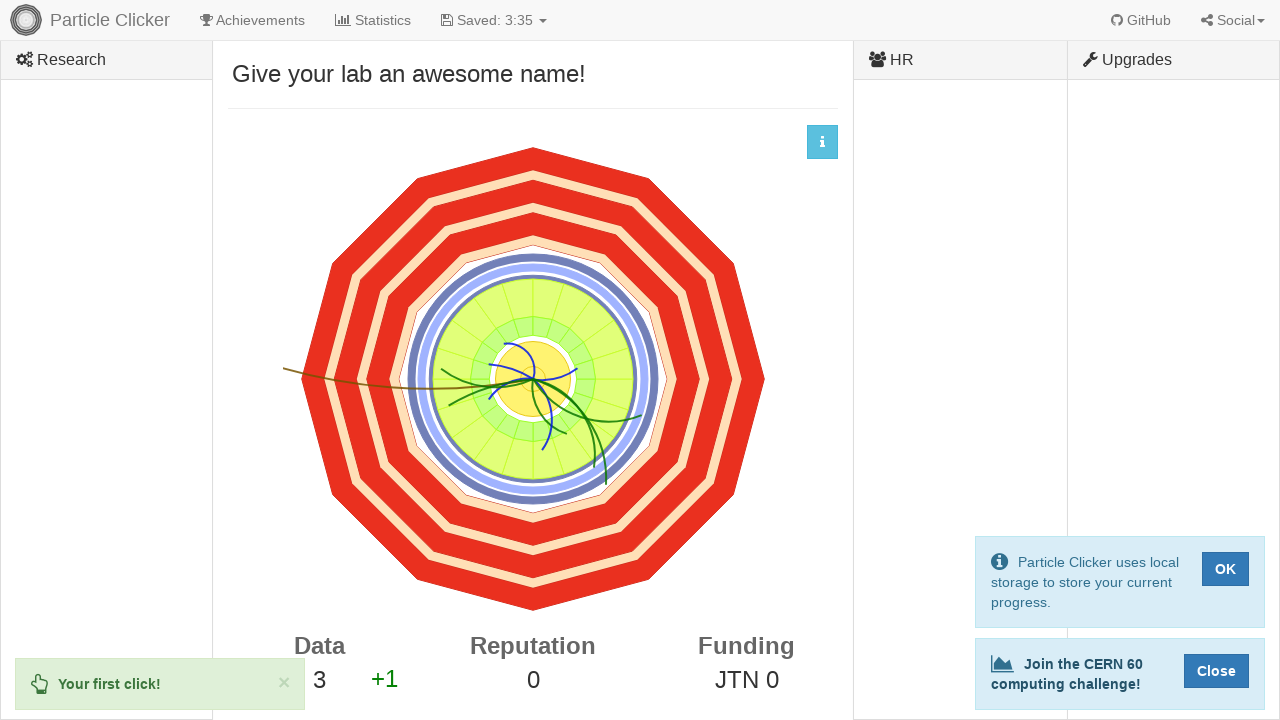

Waited 100ms between clicks
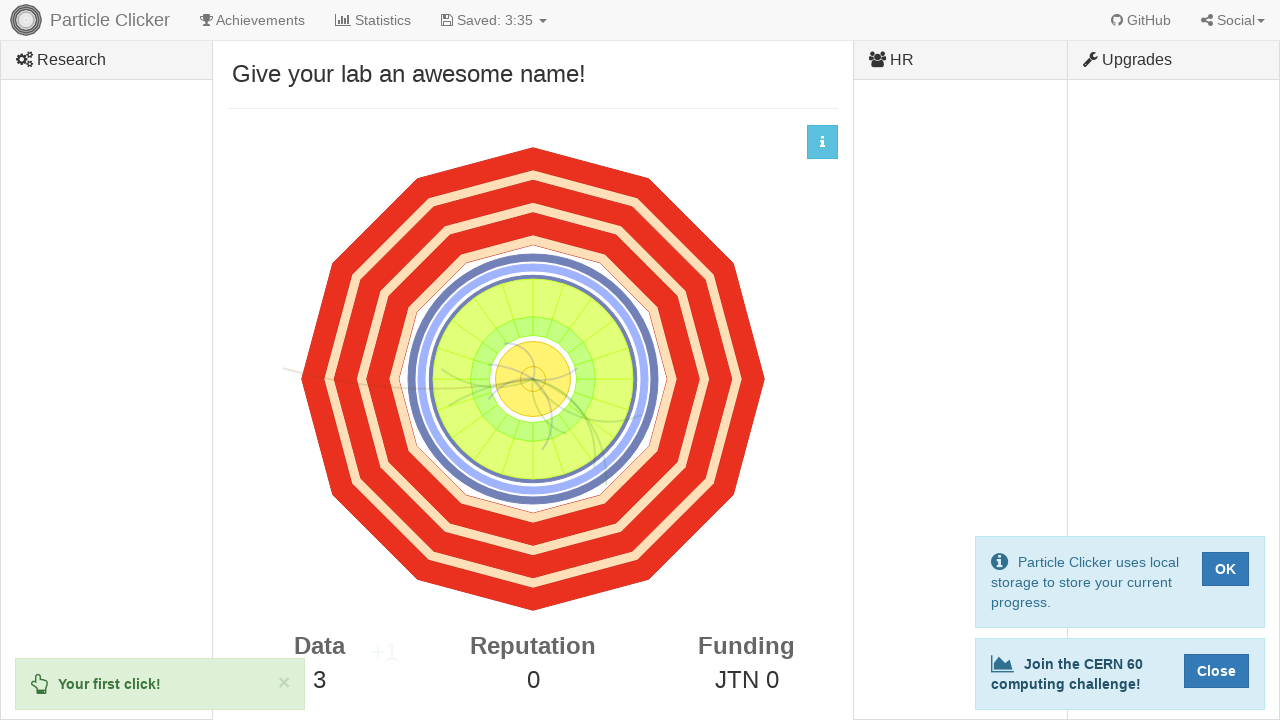

Clicked particle detector (click 4/10) at (533, 379) on #detector-events
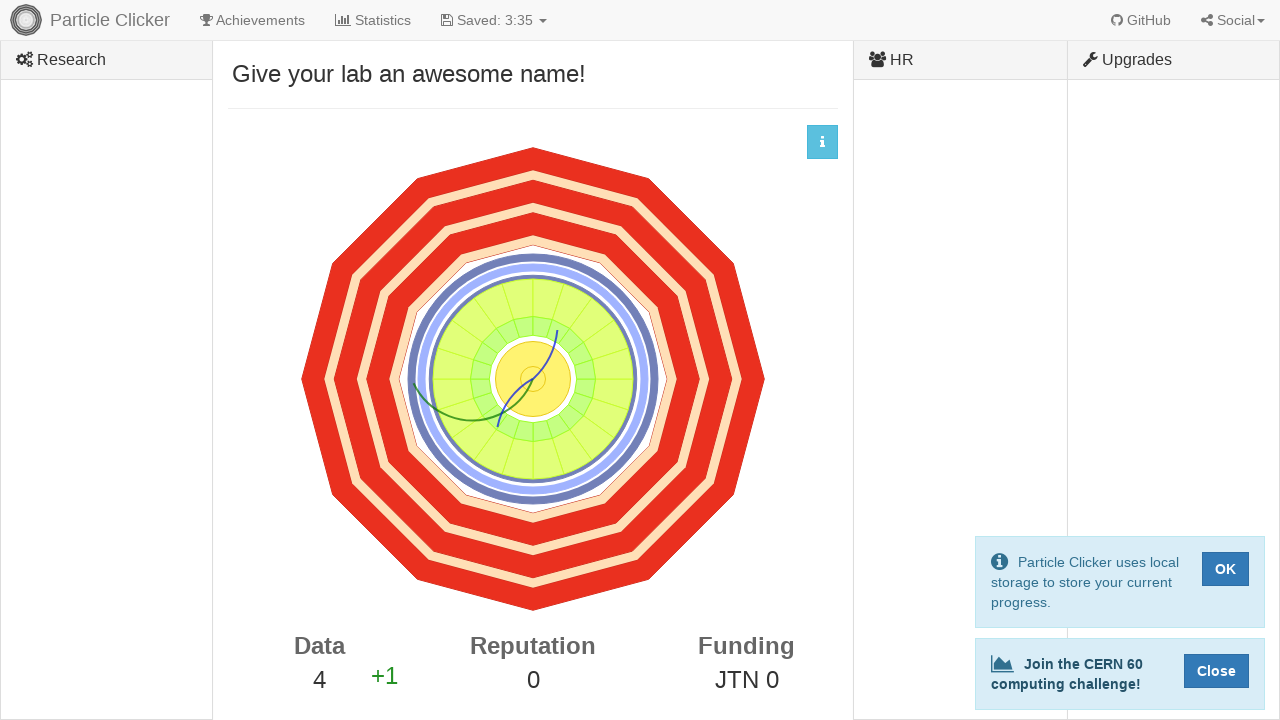

Waited 100ms between clicks
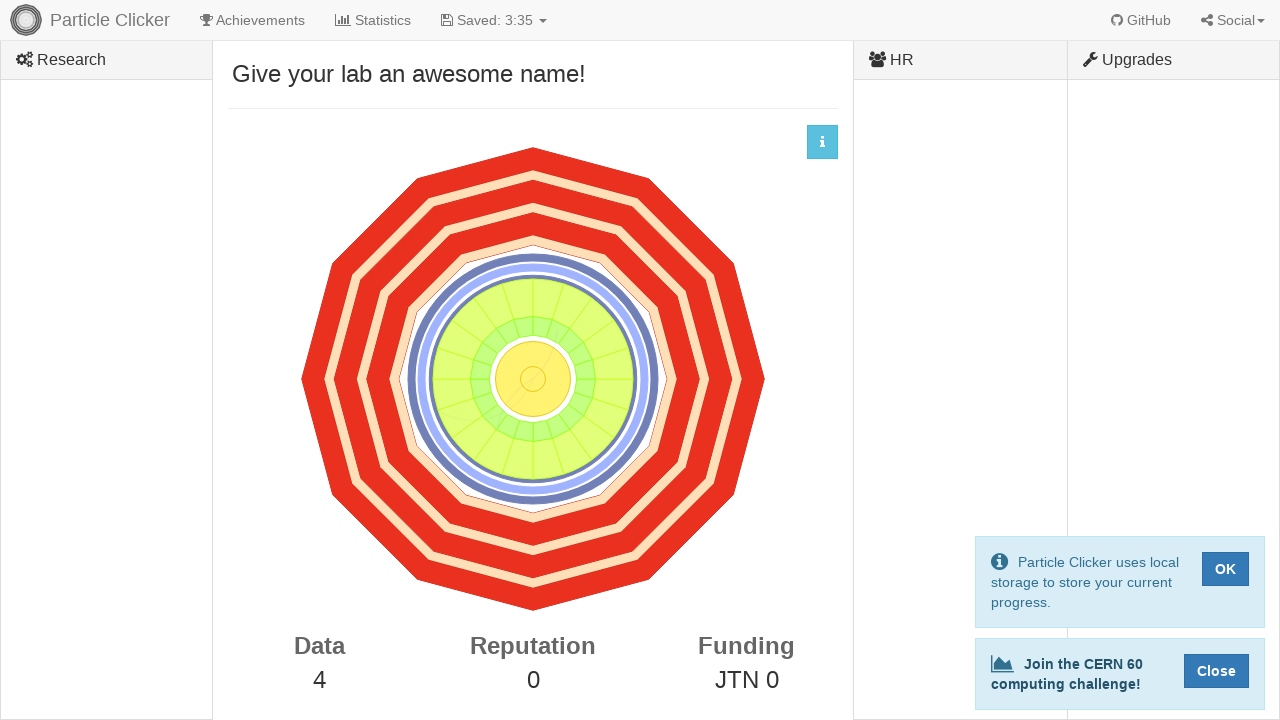

Clicked particle detector (click 5/10) at (533, 379) on #detector-events
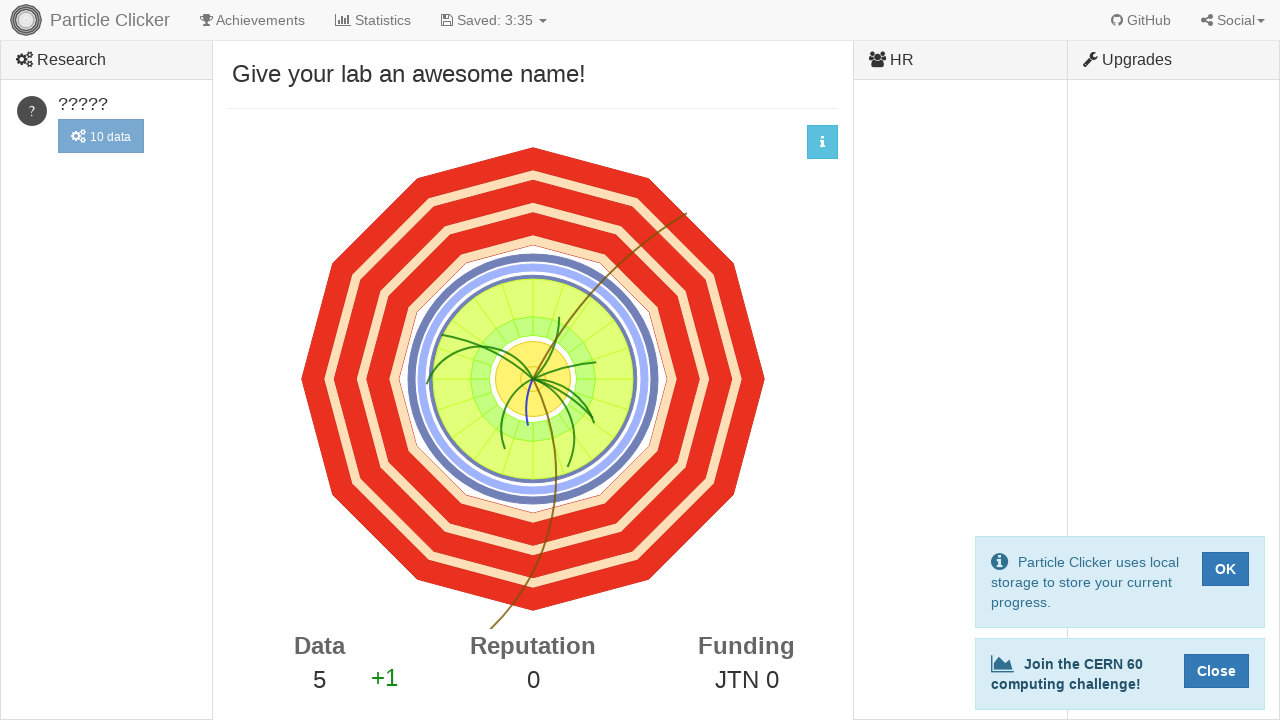

Waited 100ms between clicks
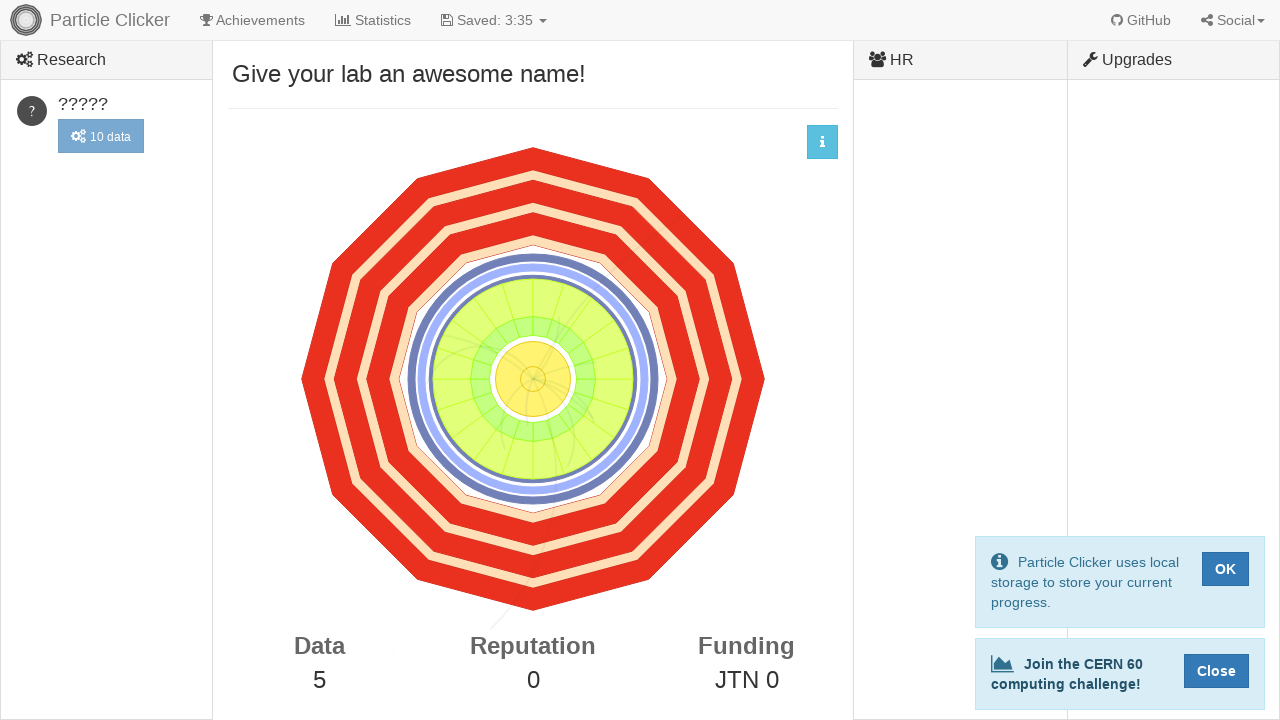

Clicked particle detector (click 6/10) at (533, 379) on #detector-events
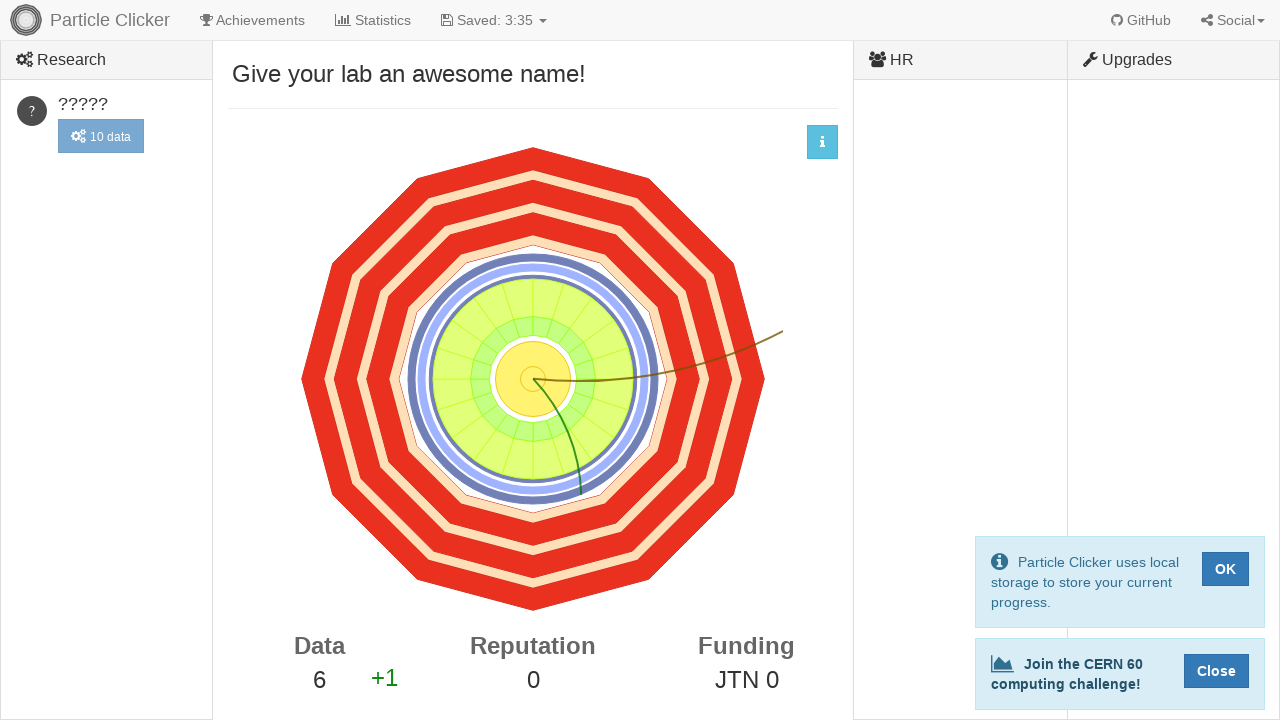

Waited 100ms between clicks
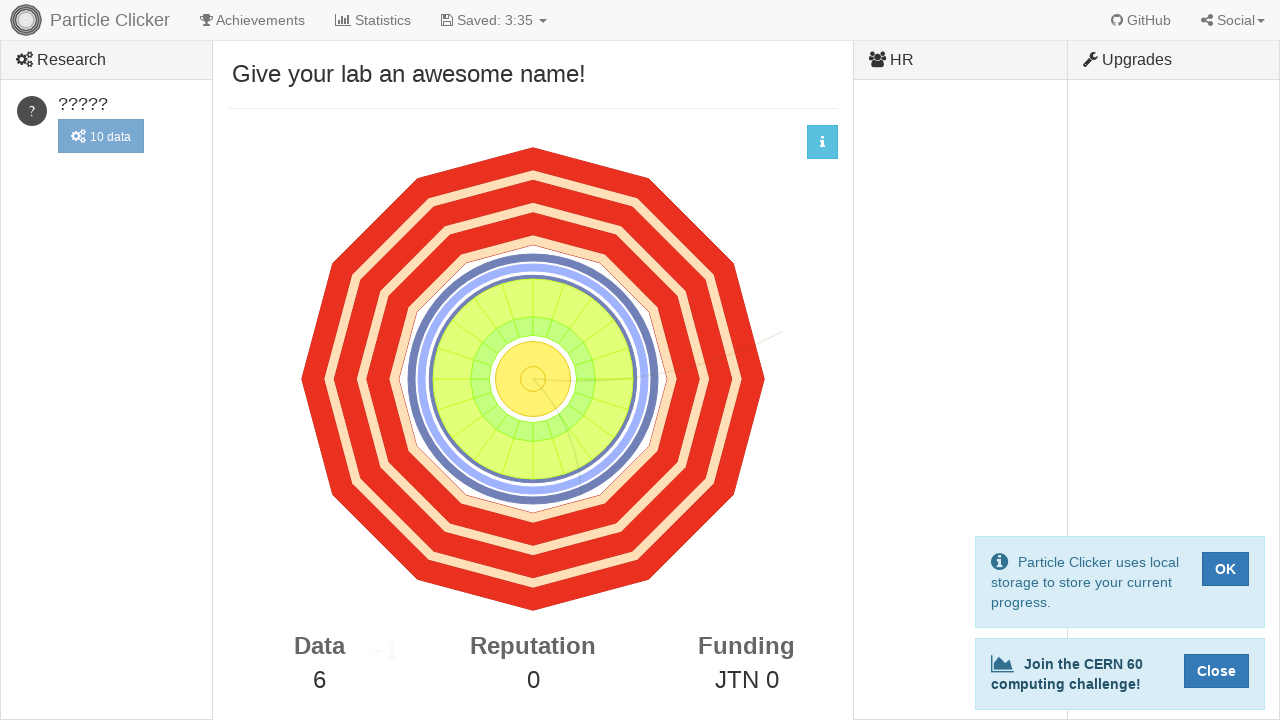

Clicked particle detector (click 7/10) at (533, 379) on #detector-events
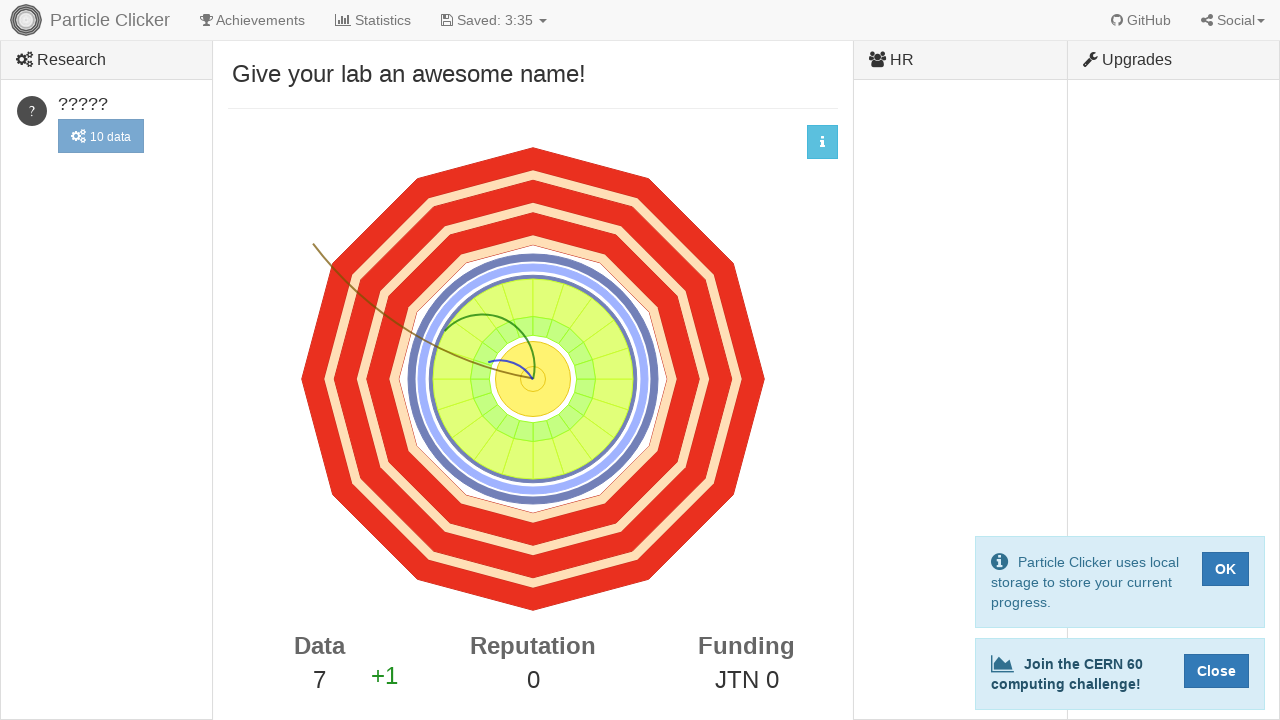

Waited 100ms between clicks
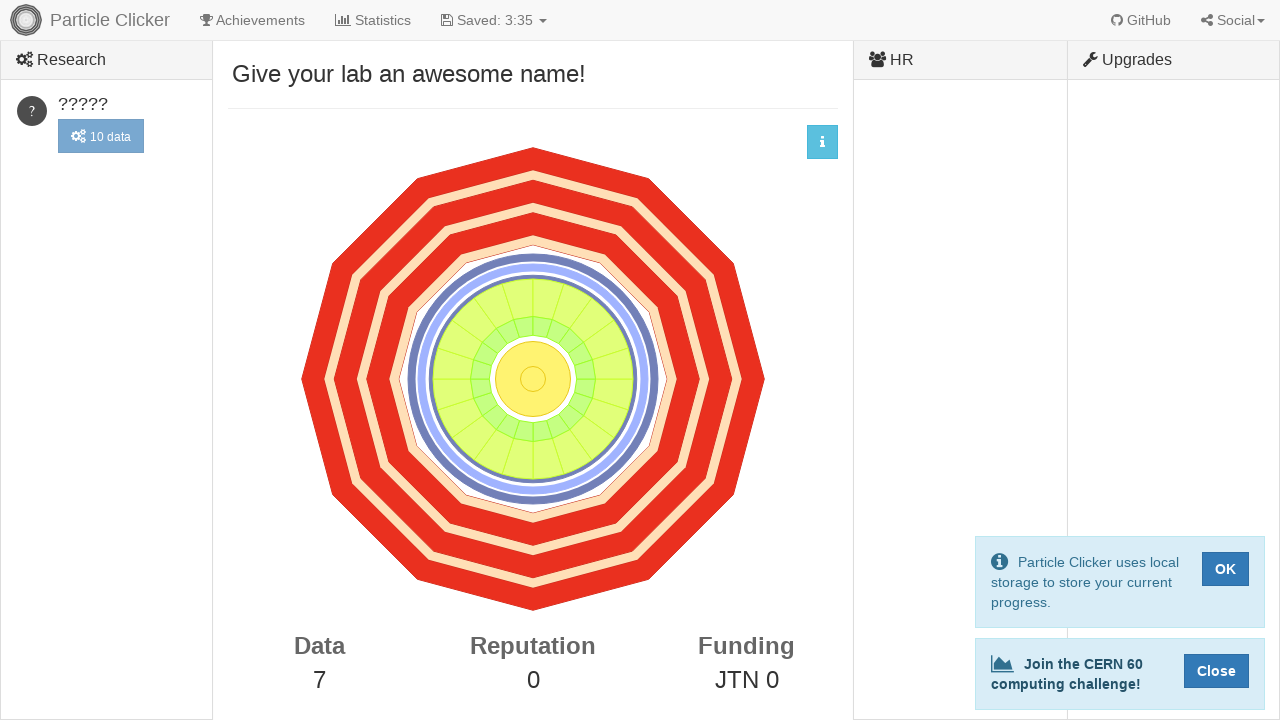

Clicked particle detector (click 8/10) at (533, 379) on #detector-events
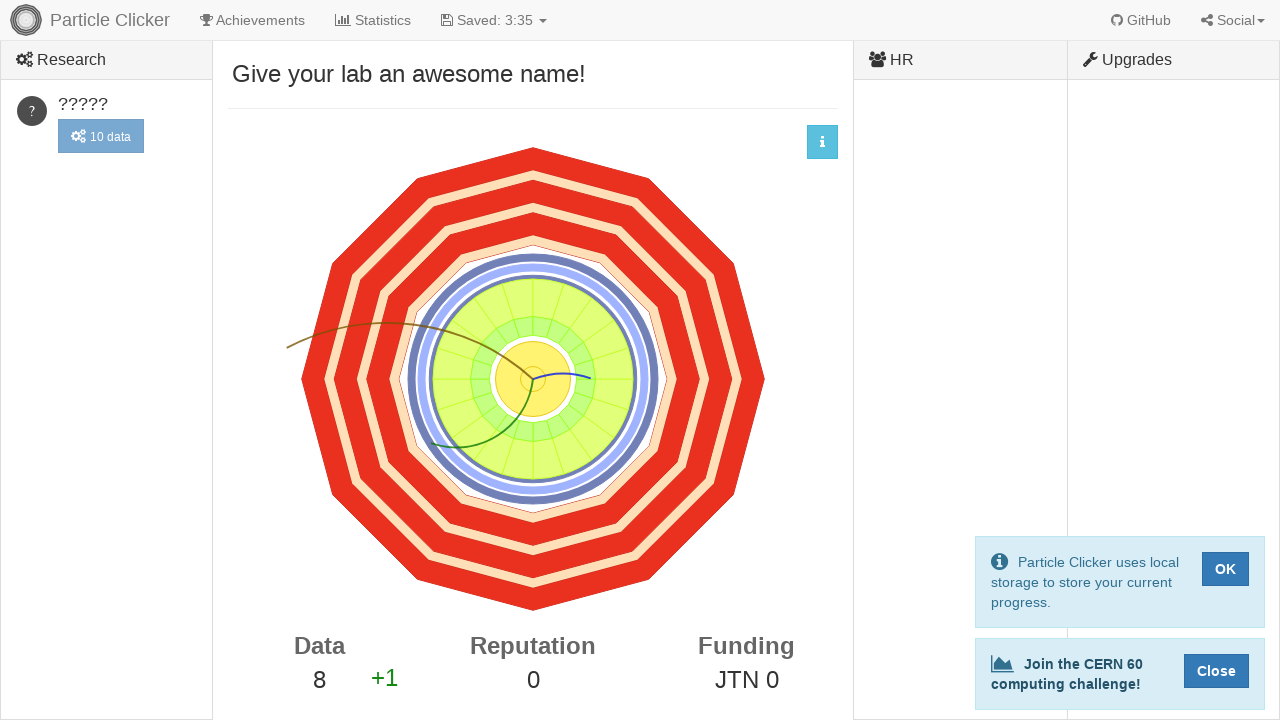

Waited 100ms between clicks
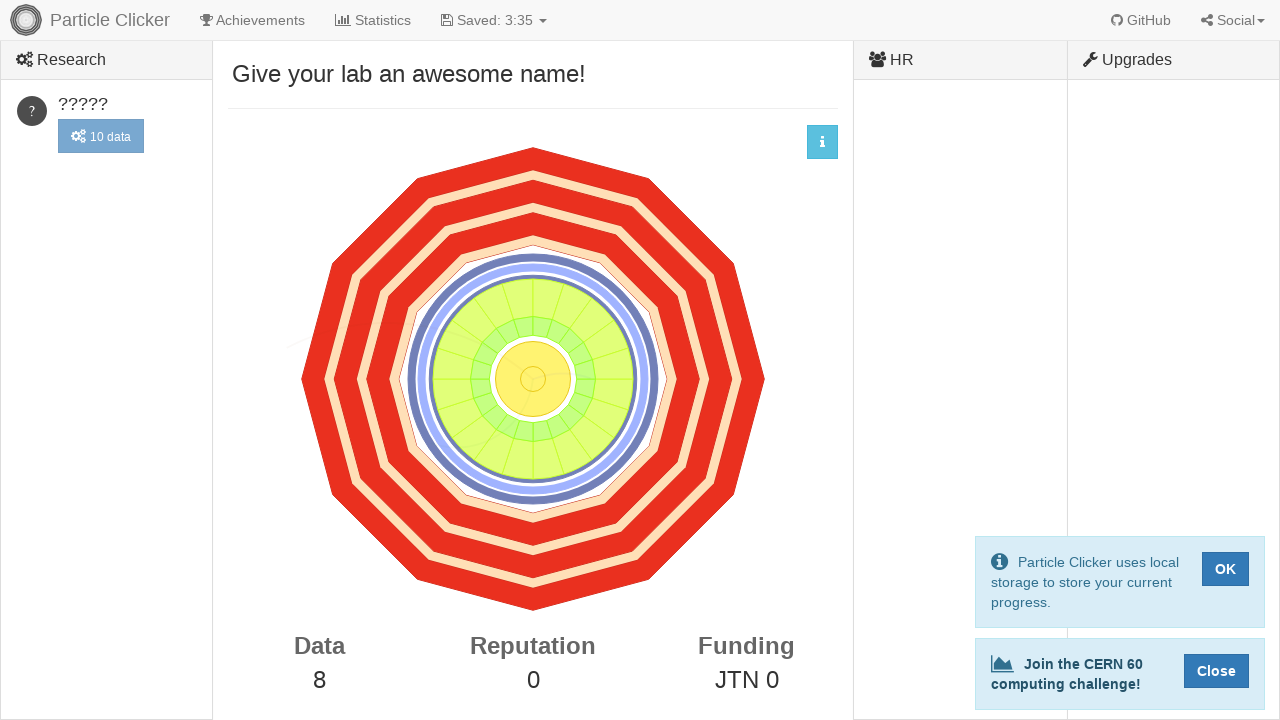

Clicked particle detector (click 9/10) at (533, 379) on #detector-events
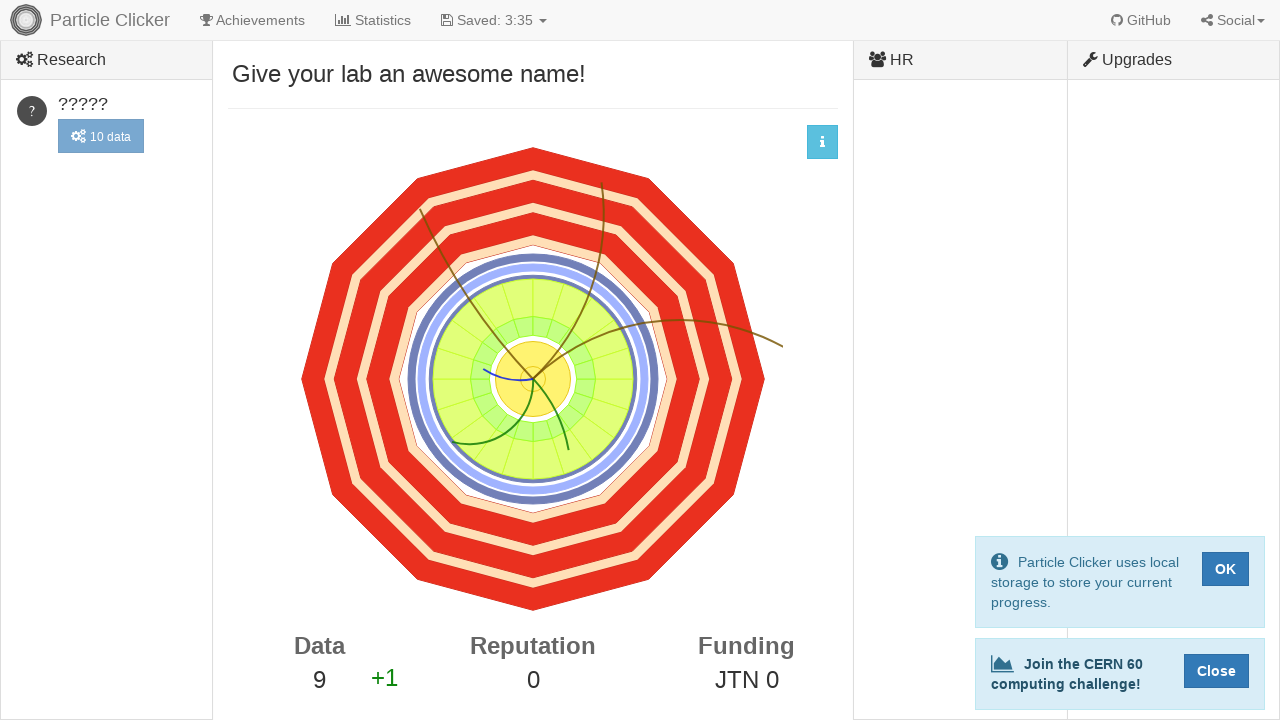

Waited 100ms between clicks
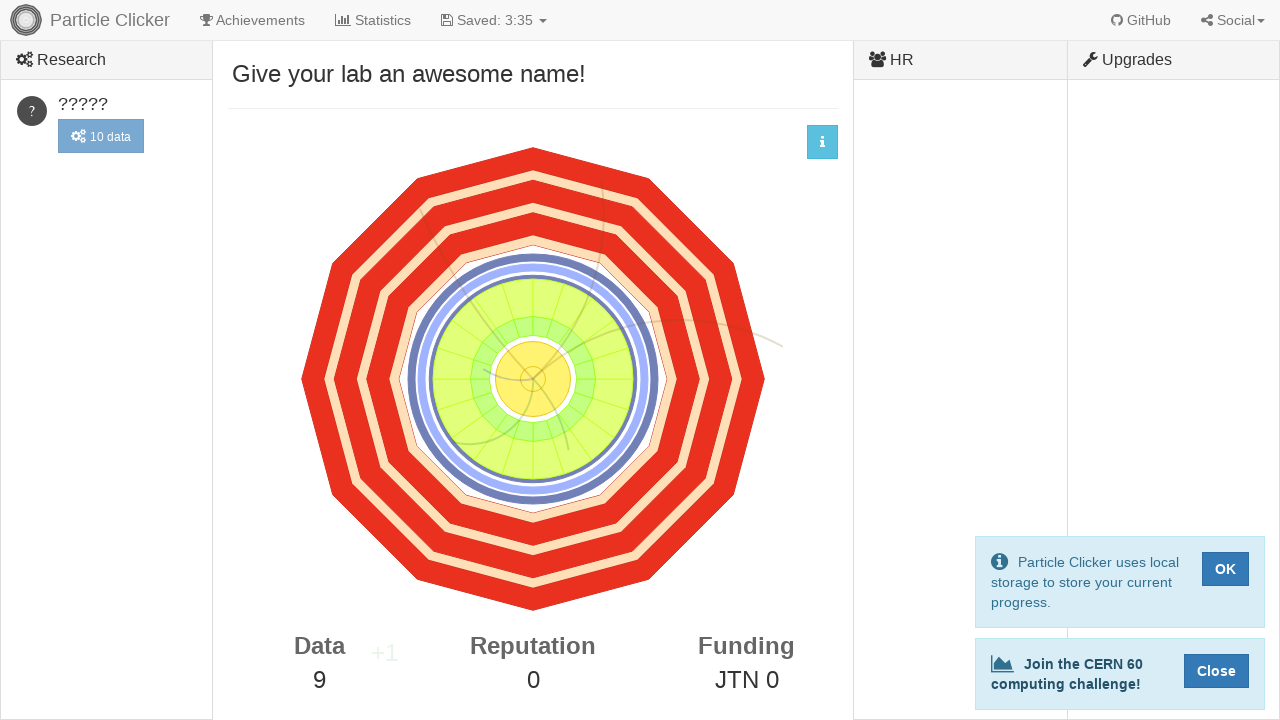

Clicked particle detector (click 10/10) at (533, 379) on #detector-events
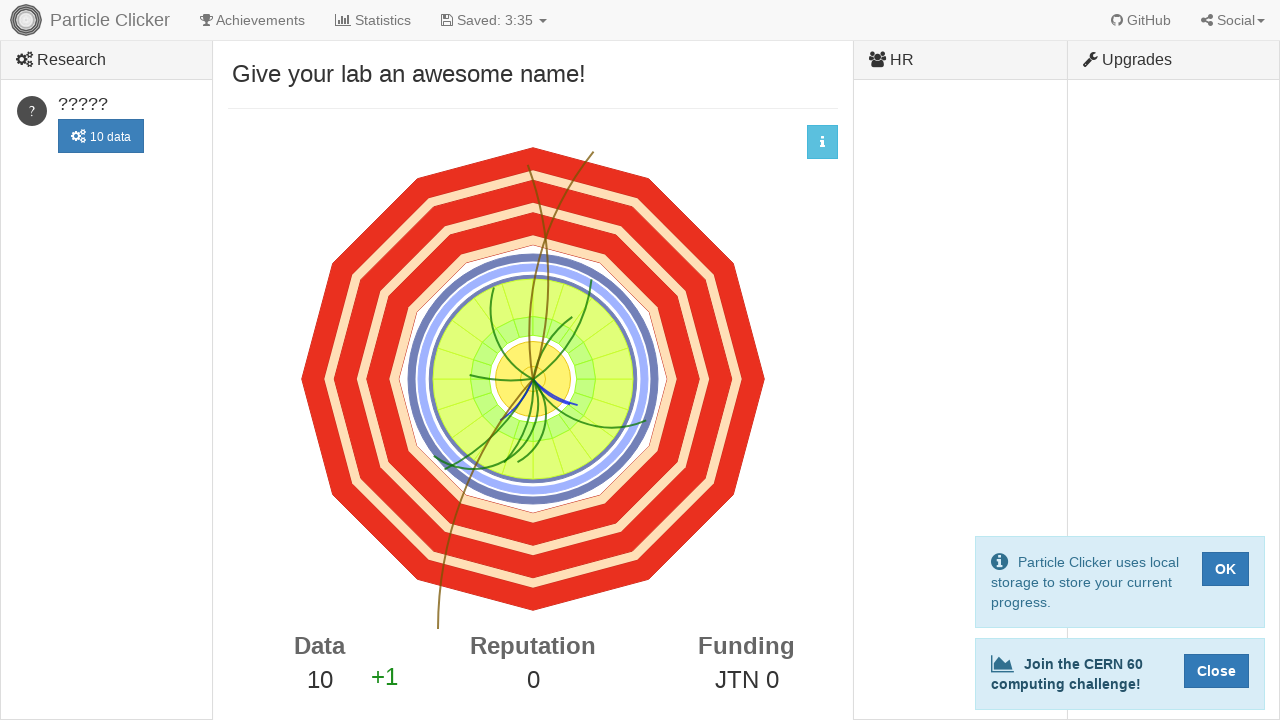

Waited 100ms between clicks
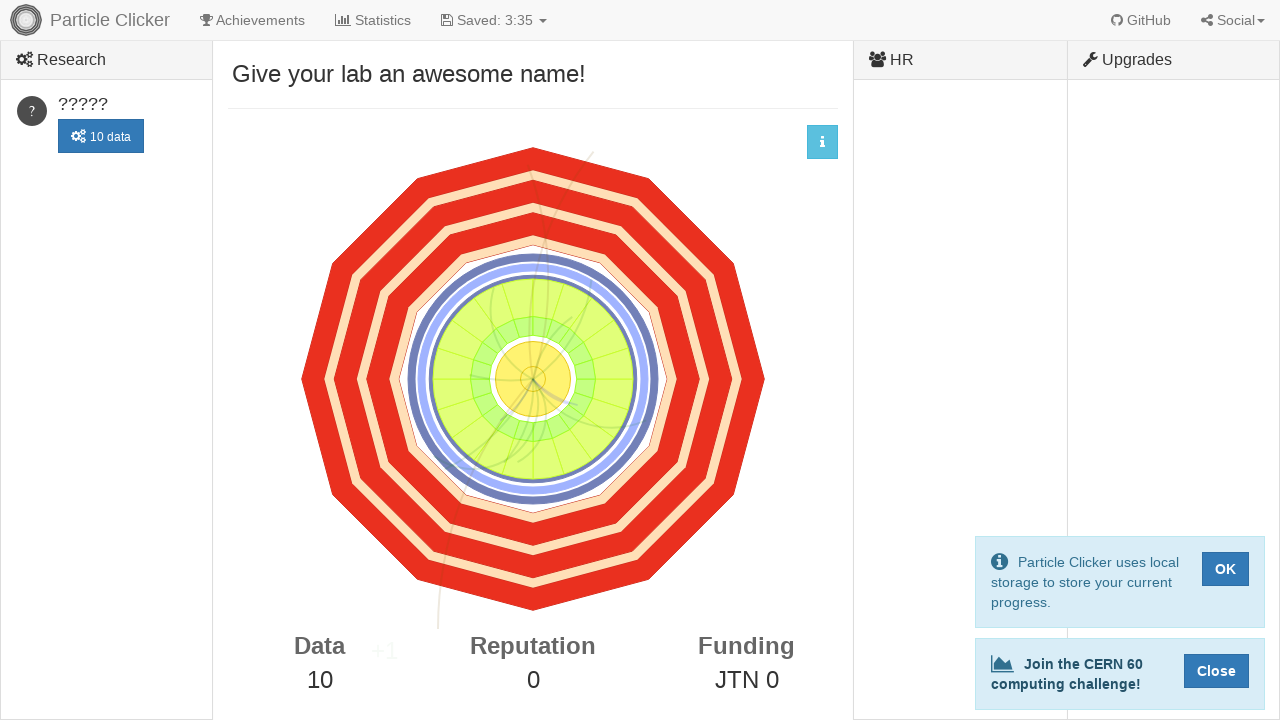

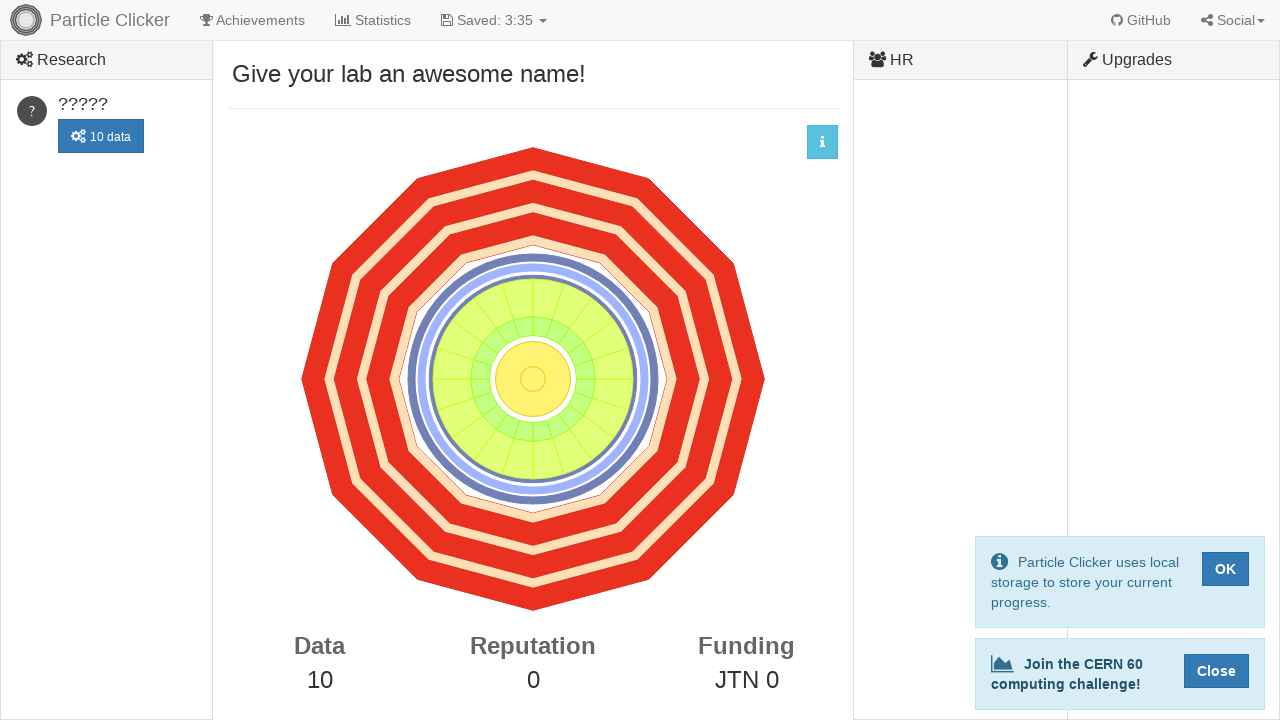